Tests button states on a buttons demo page by checking if specific buttons are enabled or disabled using their CSS selectors.

Starting URL: https://www.automationtesting.co.uk/buttons.html

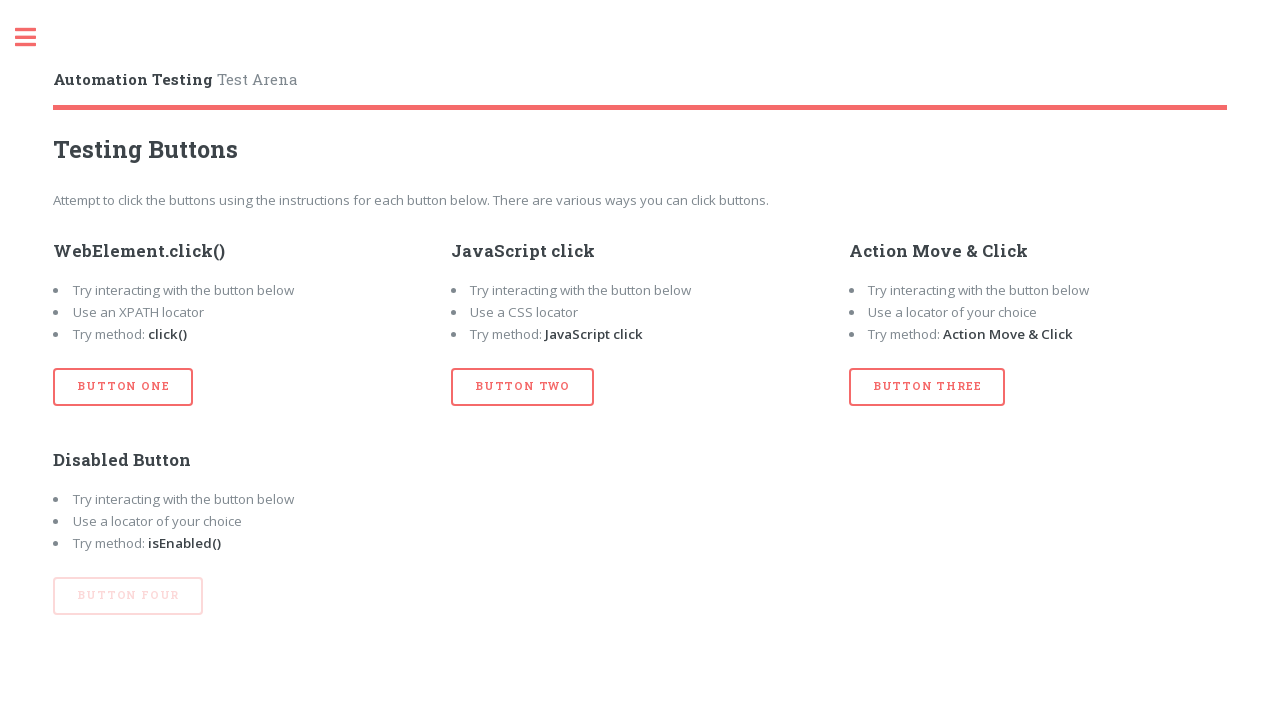

Navigated to buttons demo page
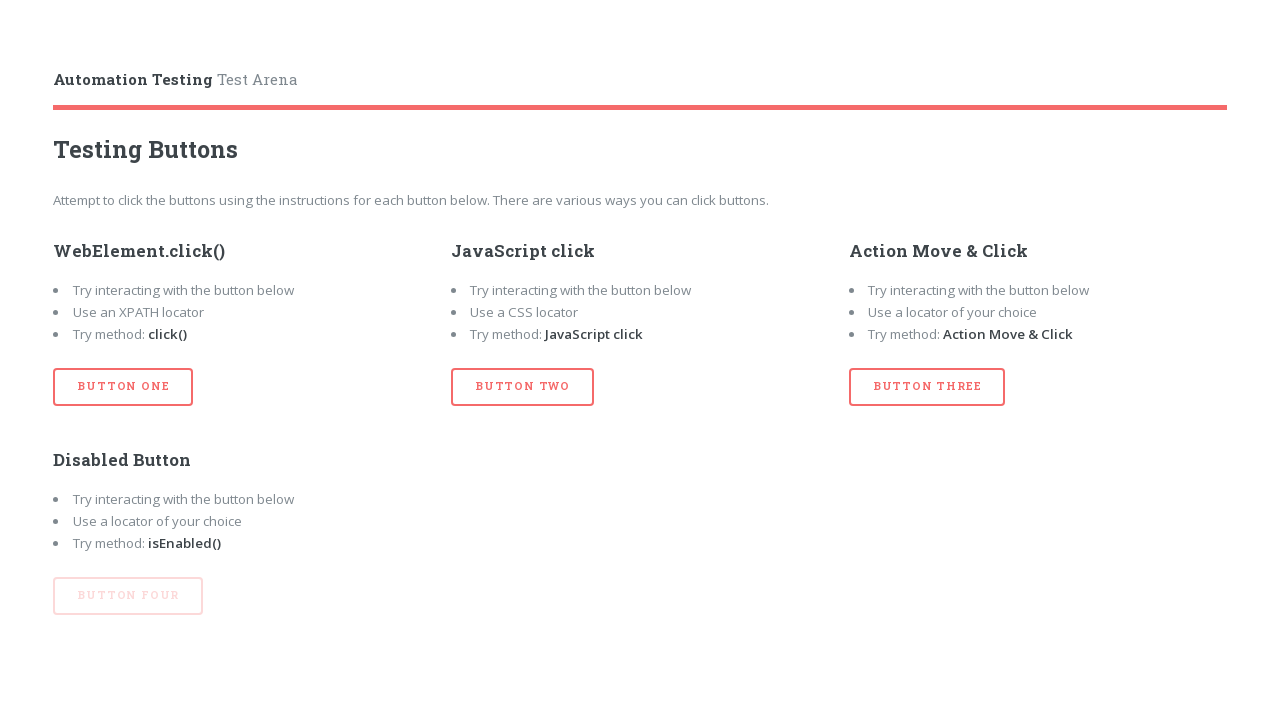

Located button four element
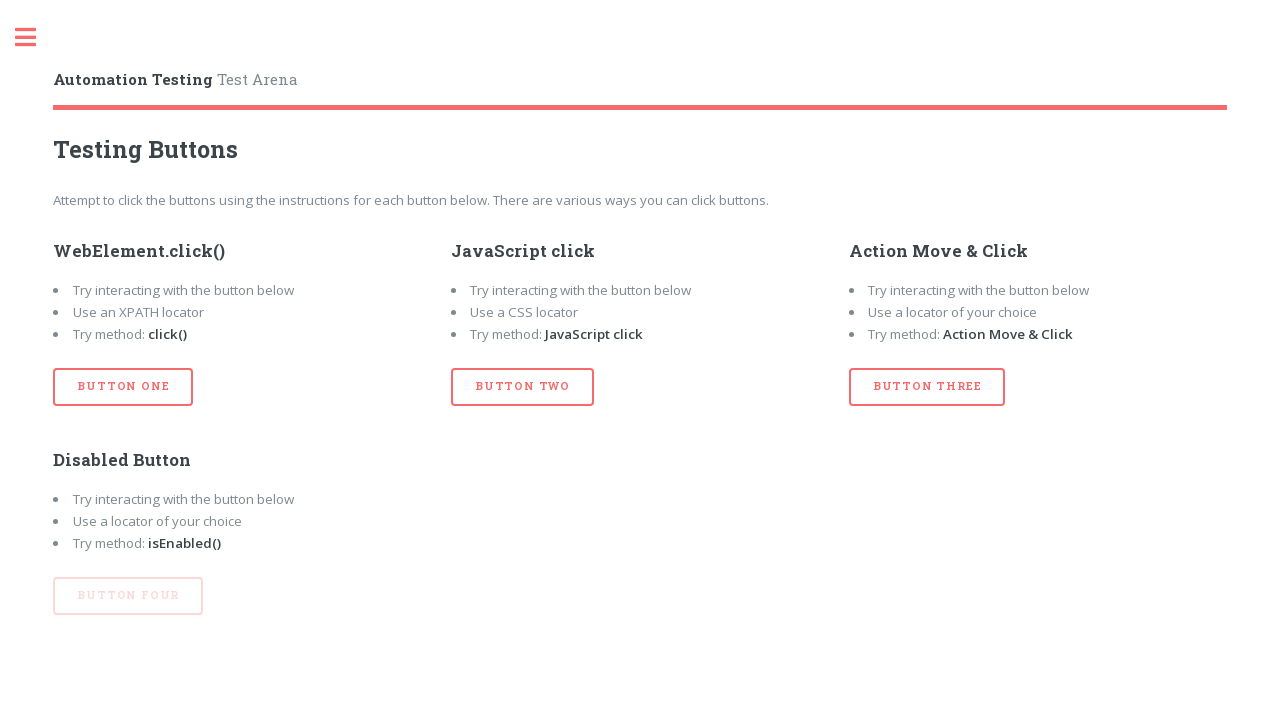

Checked if button four is enabled: False
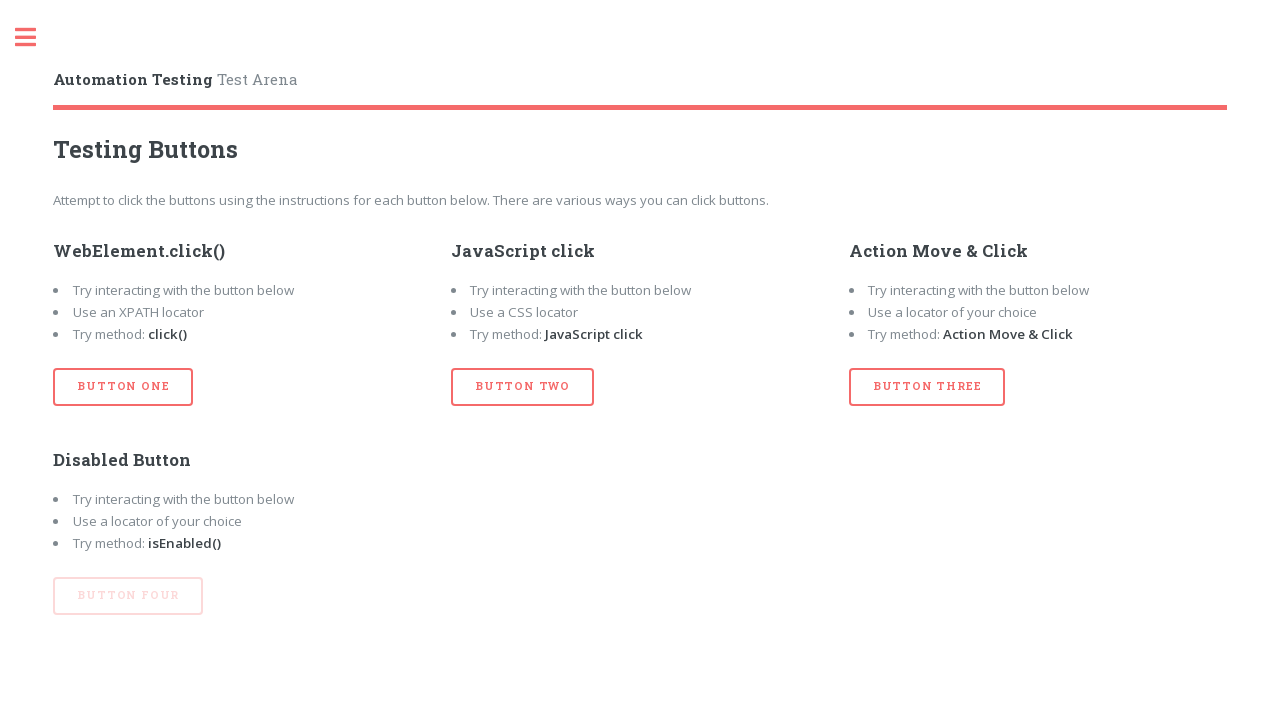

Located button three element
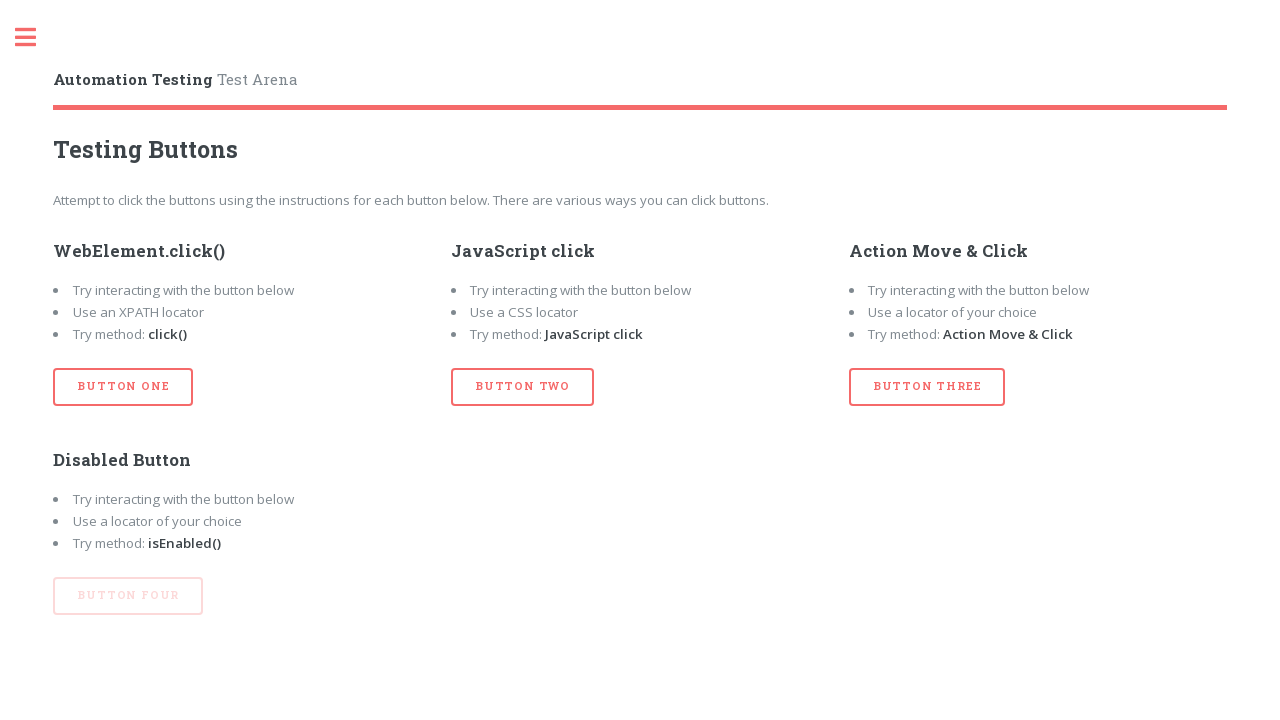

Checked if button three is enabled: True
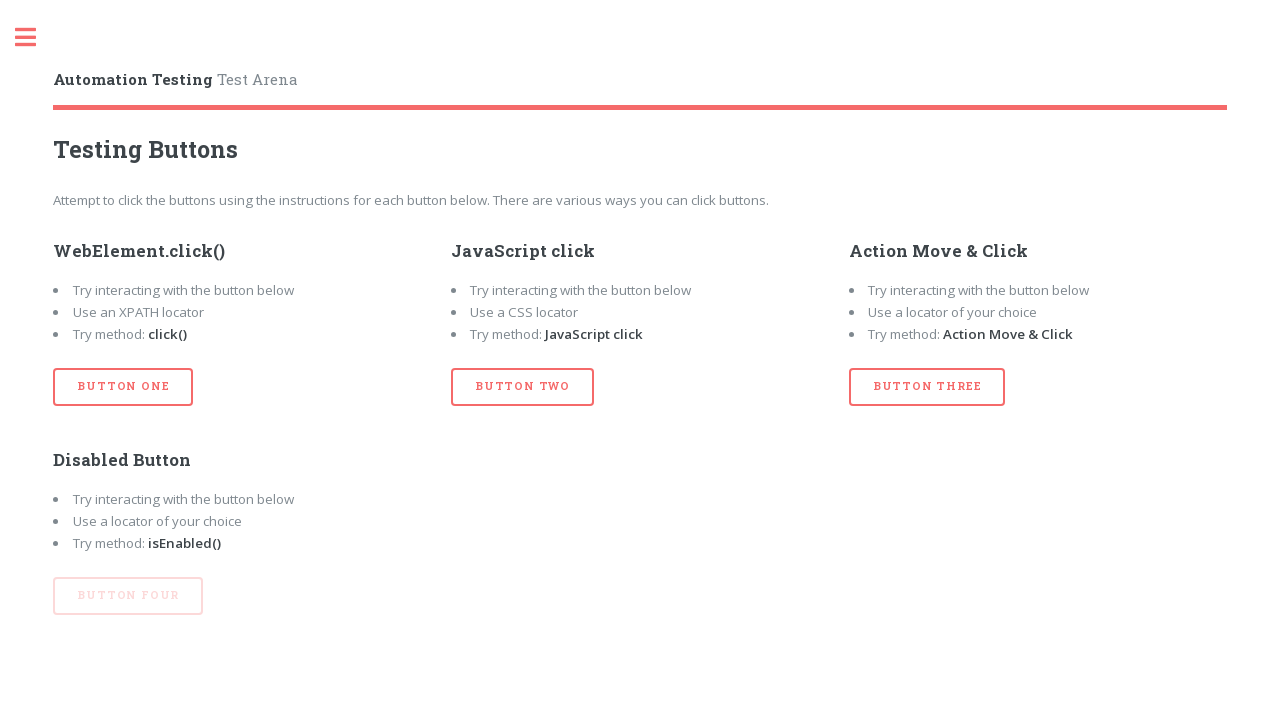

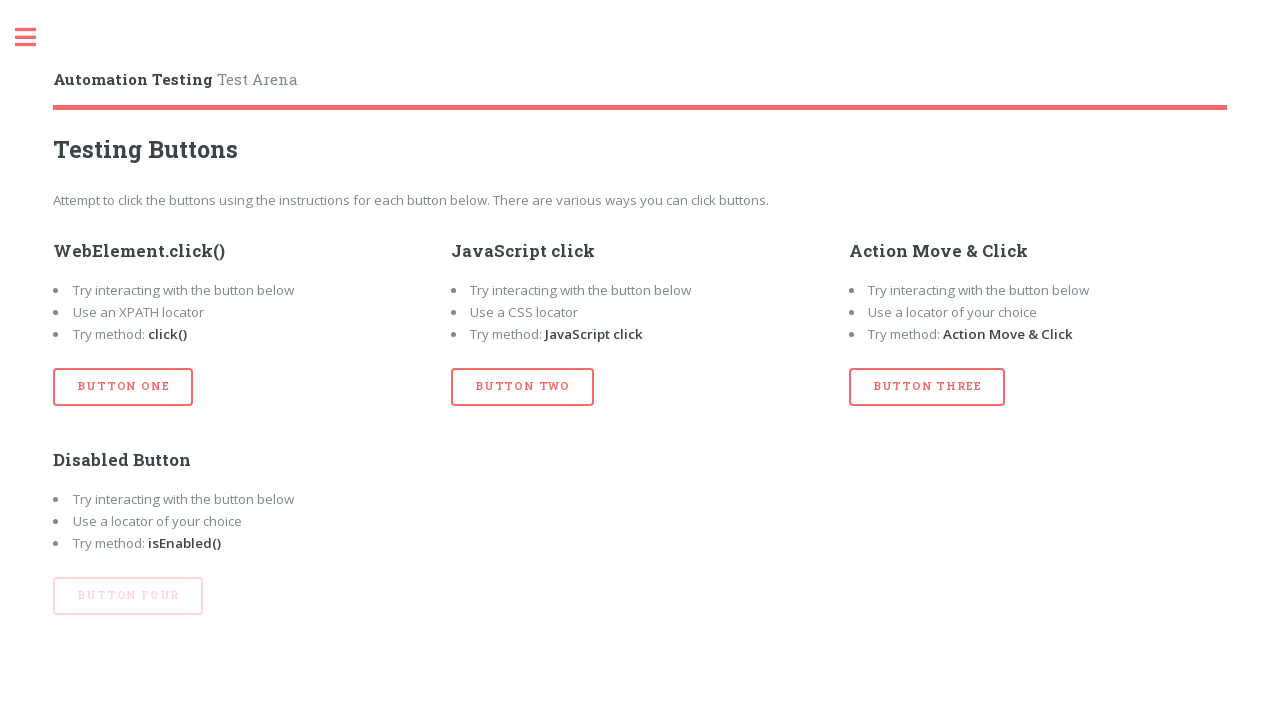